Tests clicking on "Go to Dashboard" link and navigating back to the original page

Starting URL: https://leafground.com/link.xhtml

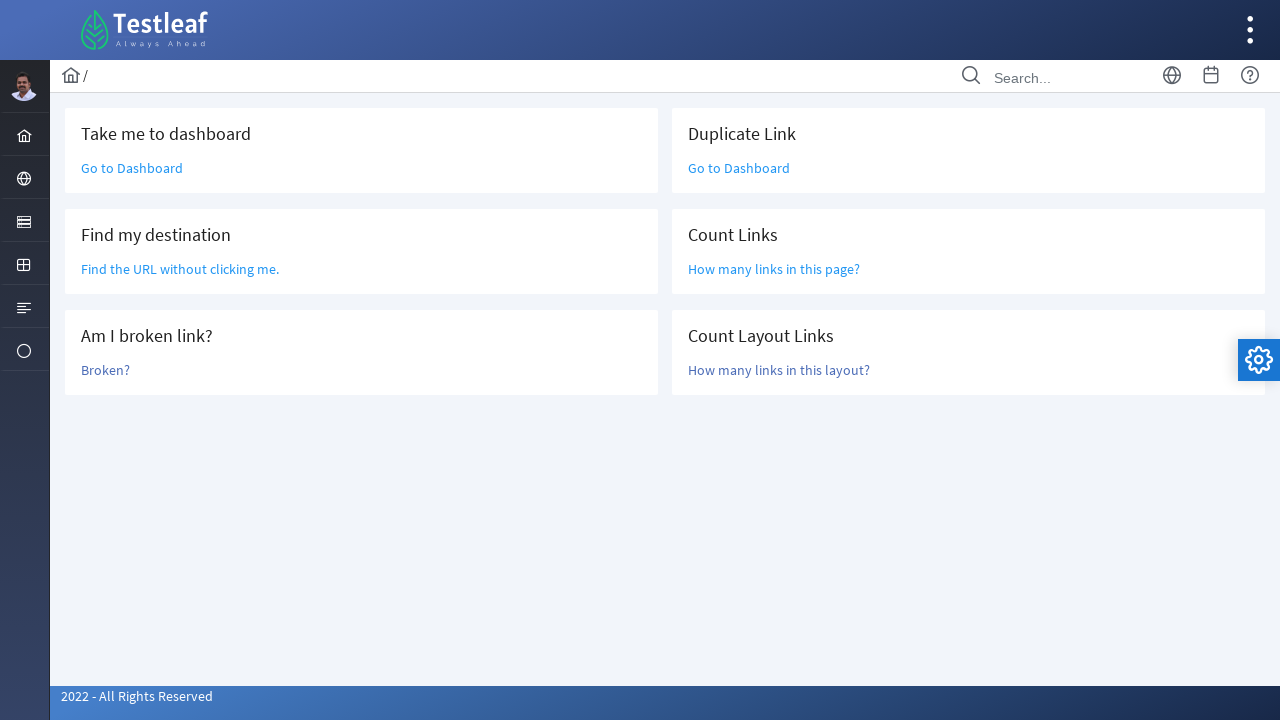

Clicked on 'Go to Dashboard' link at (132, 168) on a:text('Go to Dashboard')
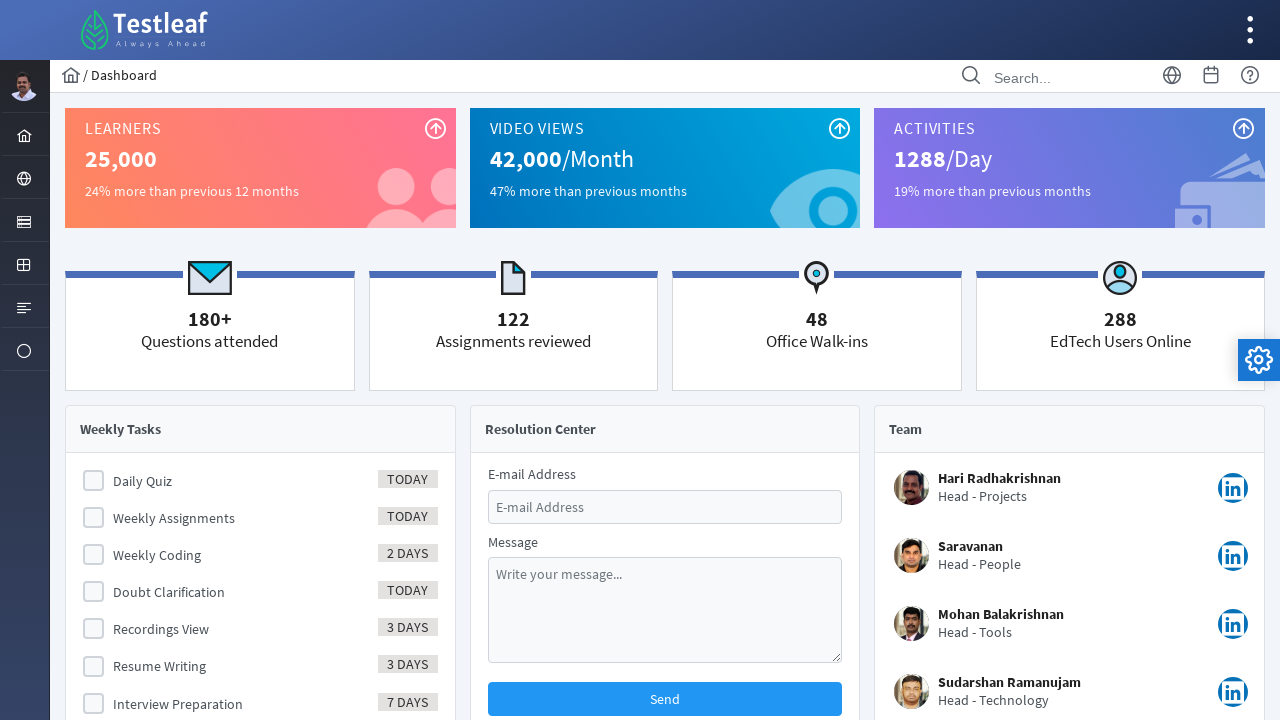

Navigated back to the original page
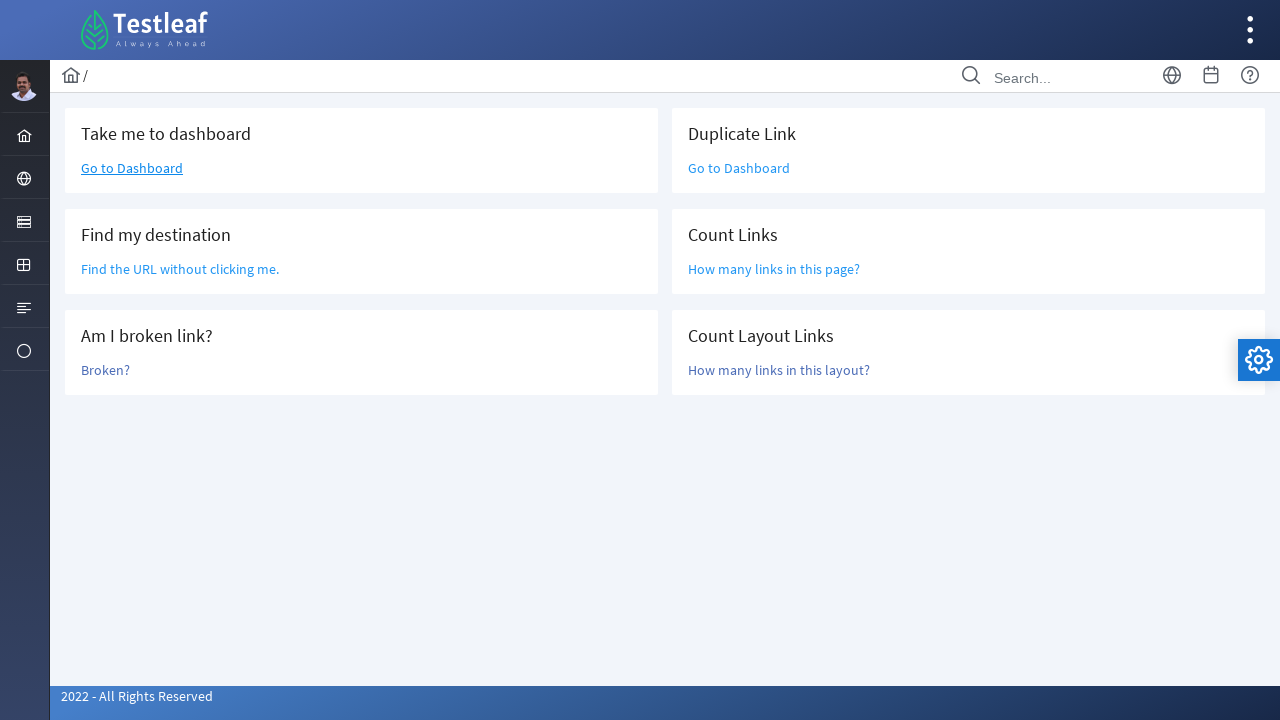

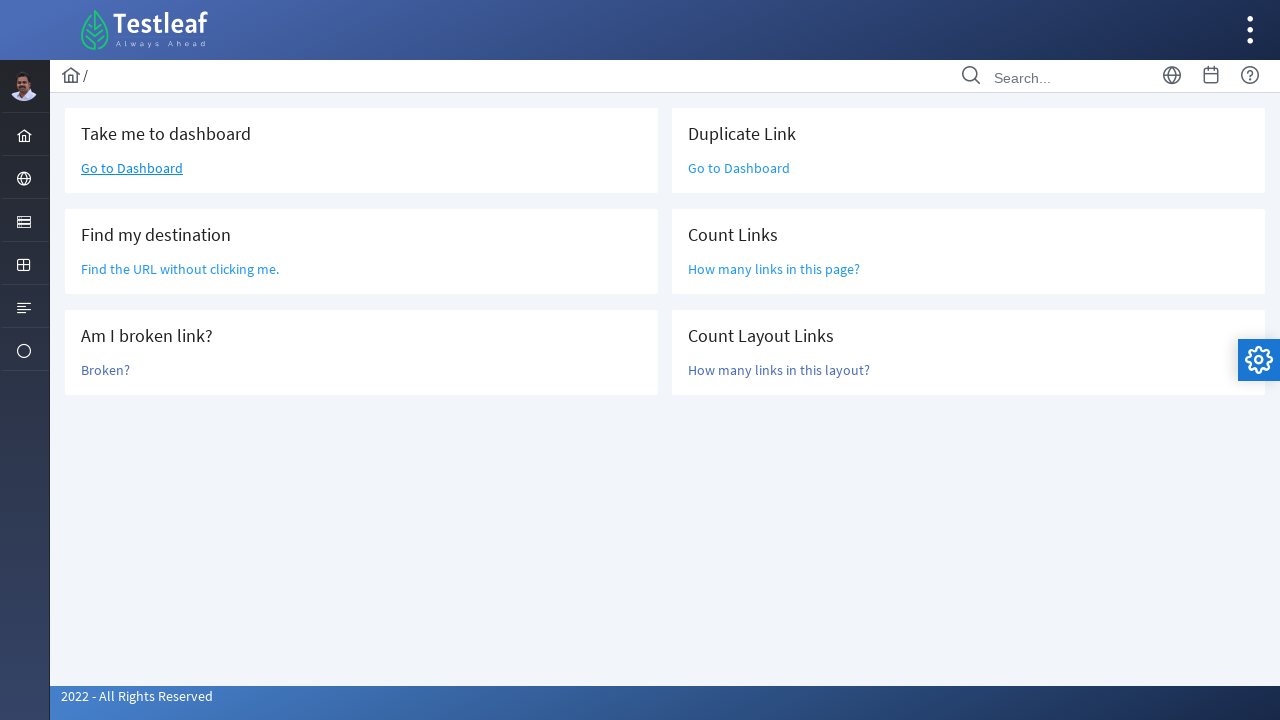